Tests that clicking the 'Voltar' button on the list page navigates back to the index page

Starting URL: https://davi-vert.vercel.app/lista.html

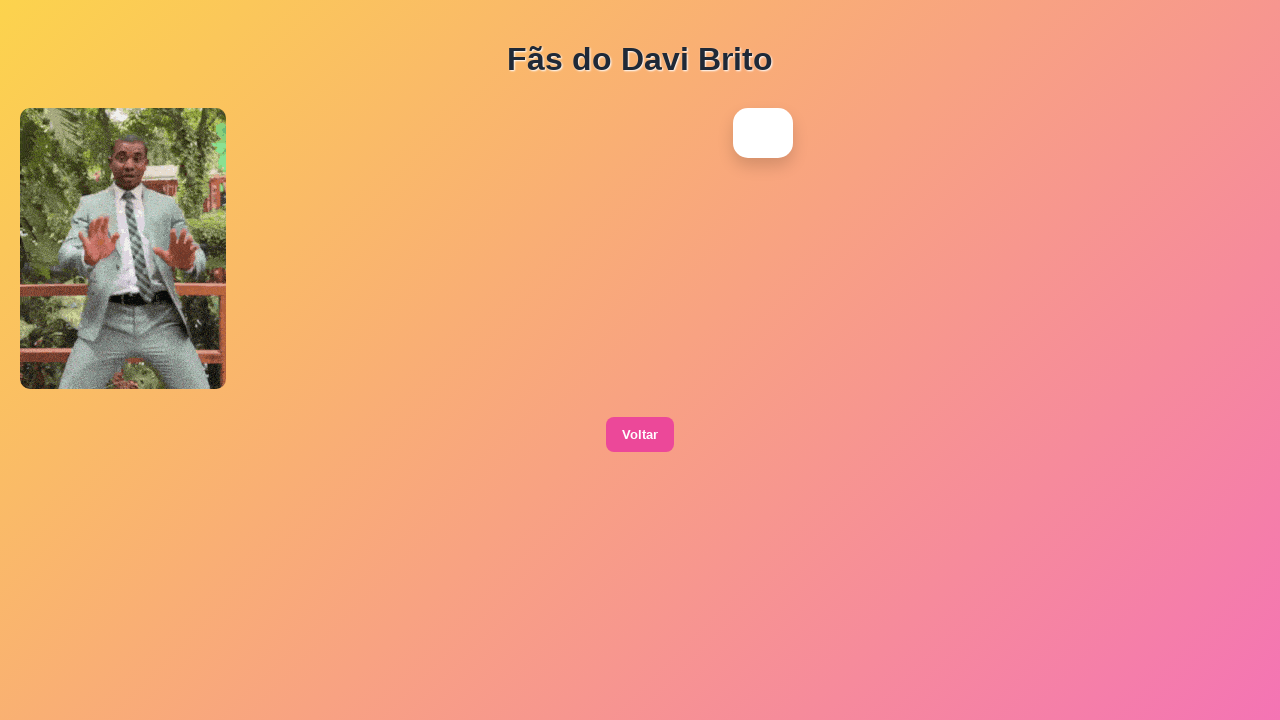

Clicked the 'Voltar' button on the list page at (640, 435) on xpath=//button[contains(text(),'Voltar')]
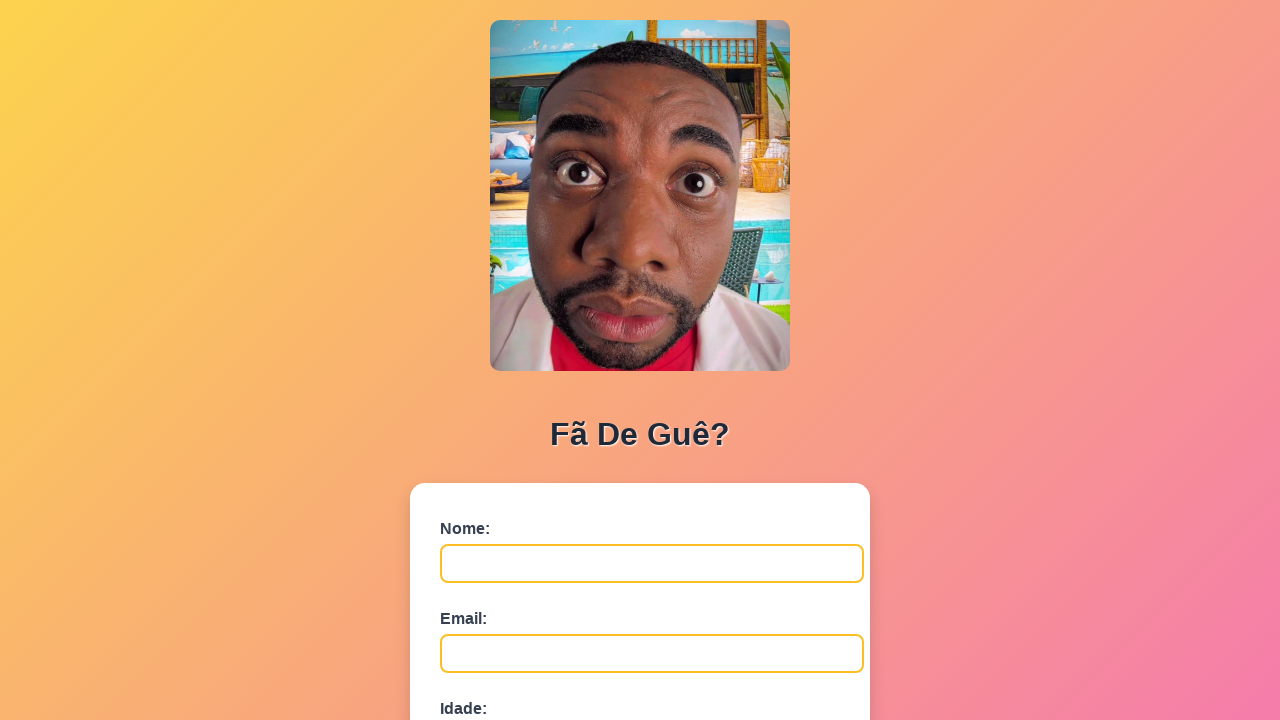

Navigated back to index.html after clicking 'Voltar' button
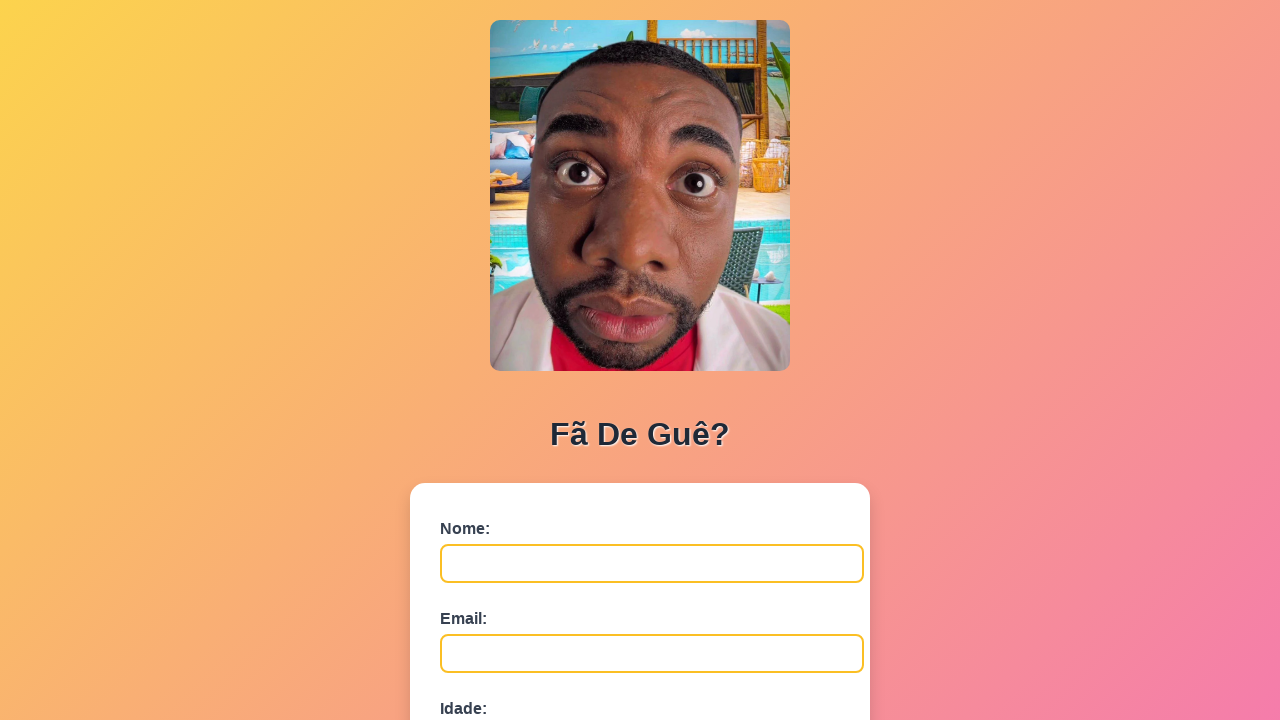

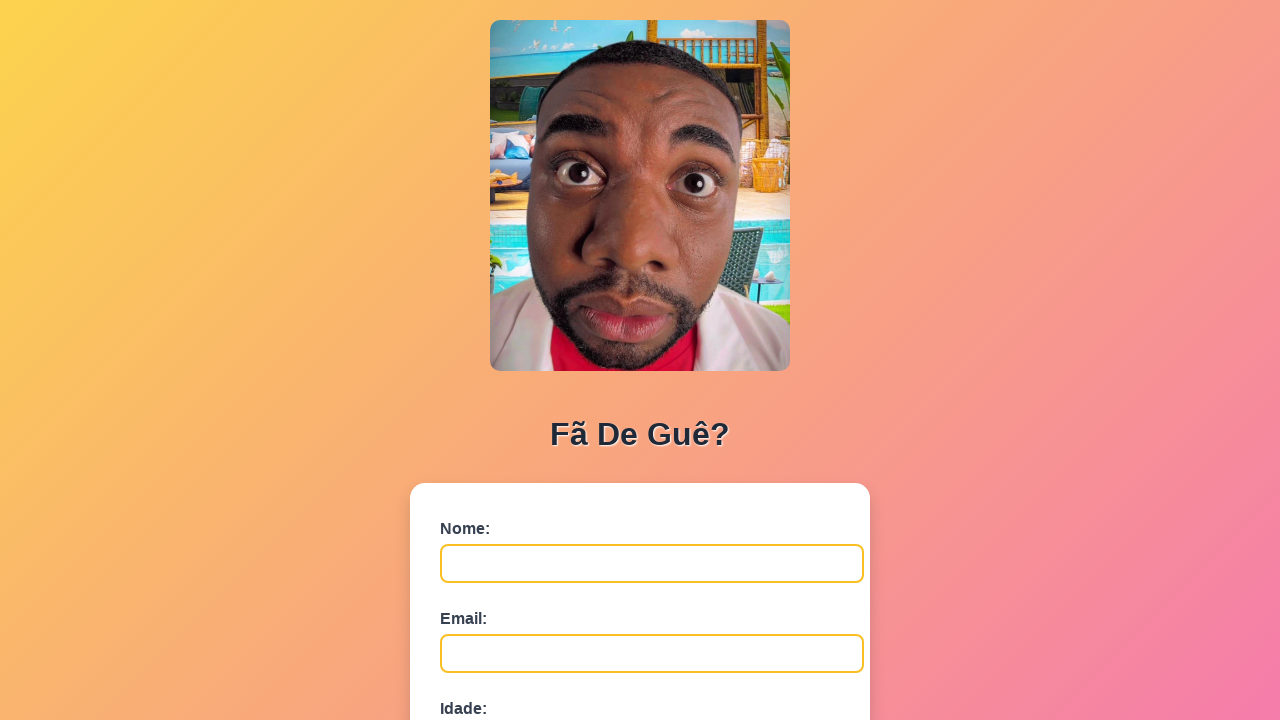